Tests JavaScript alert handling by clicking buttons that trigger different types of alerts (simple alert, confirm dialog, and prompt dialog), then accepting, dismissing, or entering text in them.

Starting URL: https://demoqa.com/alerts

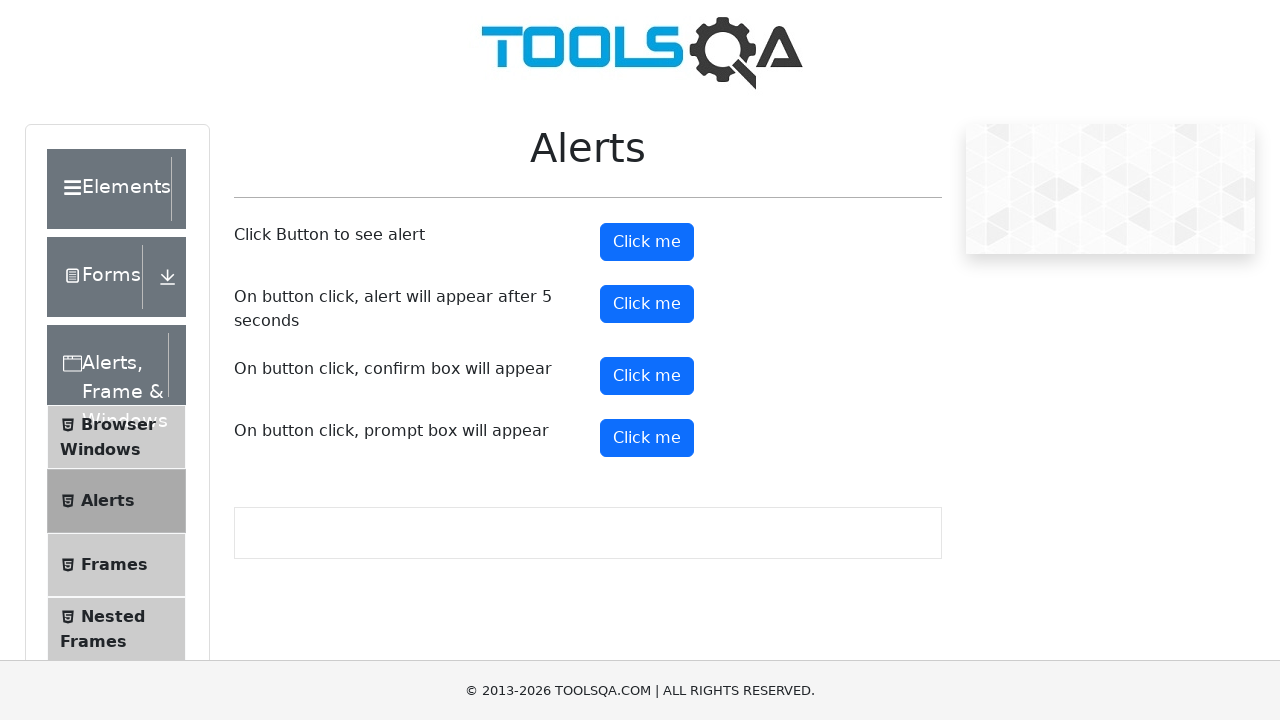

Clicked alert button to trigger simple alert at (647, 242) on #alertButton
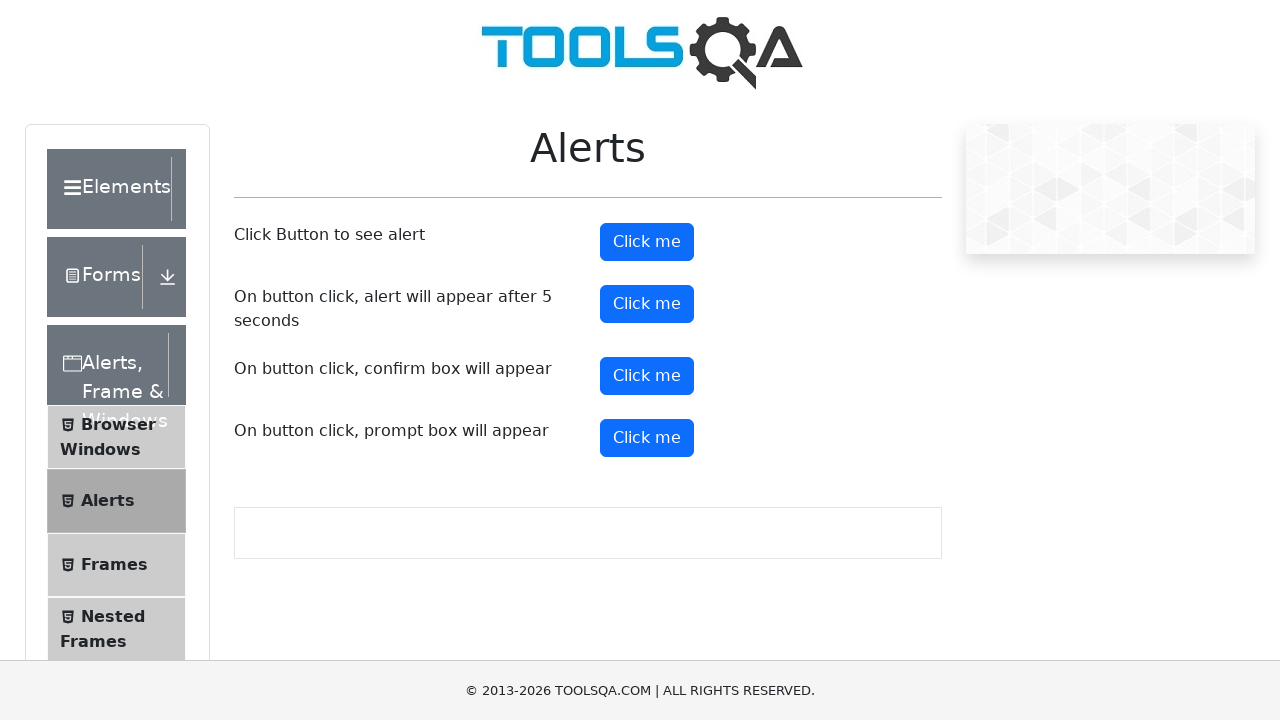

Set up dialog handler to accept alerts
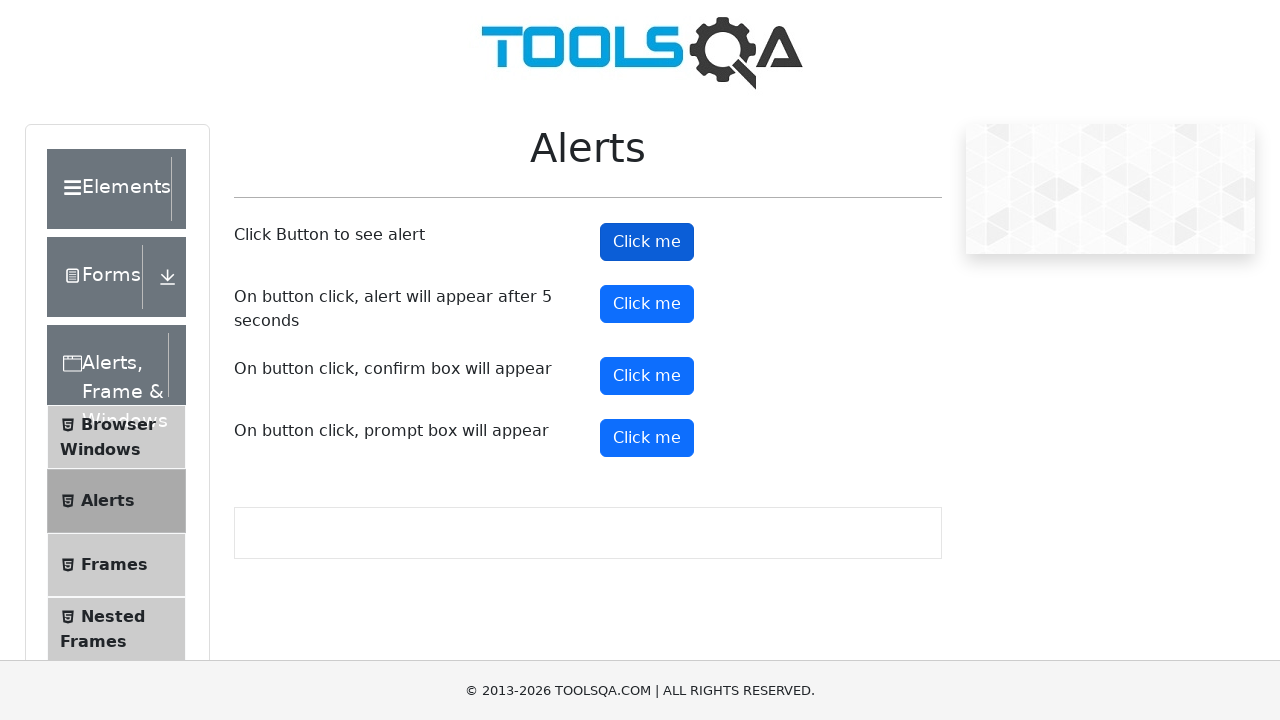

Waited for alert to be handled
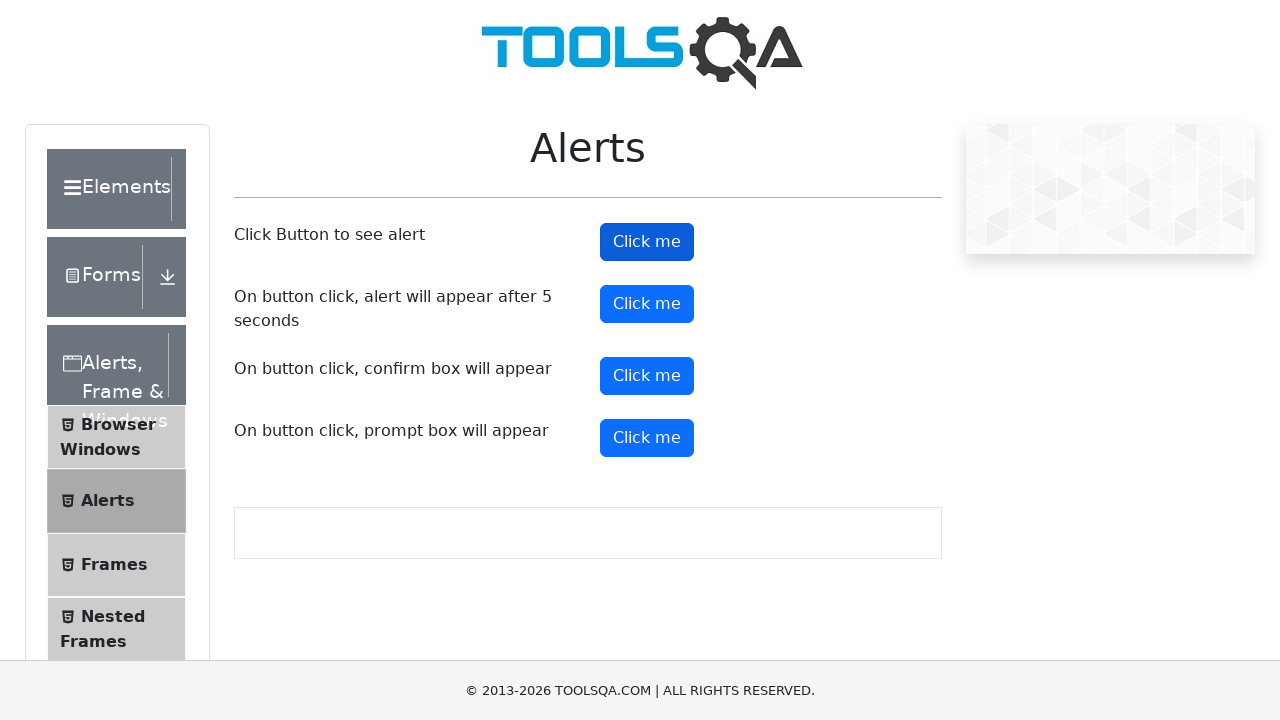

Set up dialog handler to dismiss confirm dialog
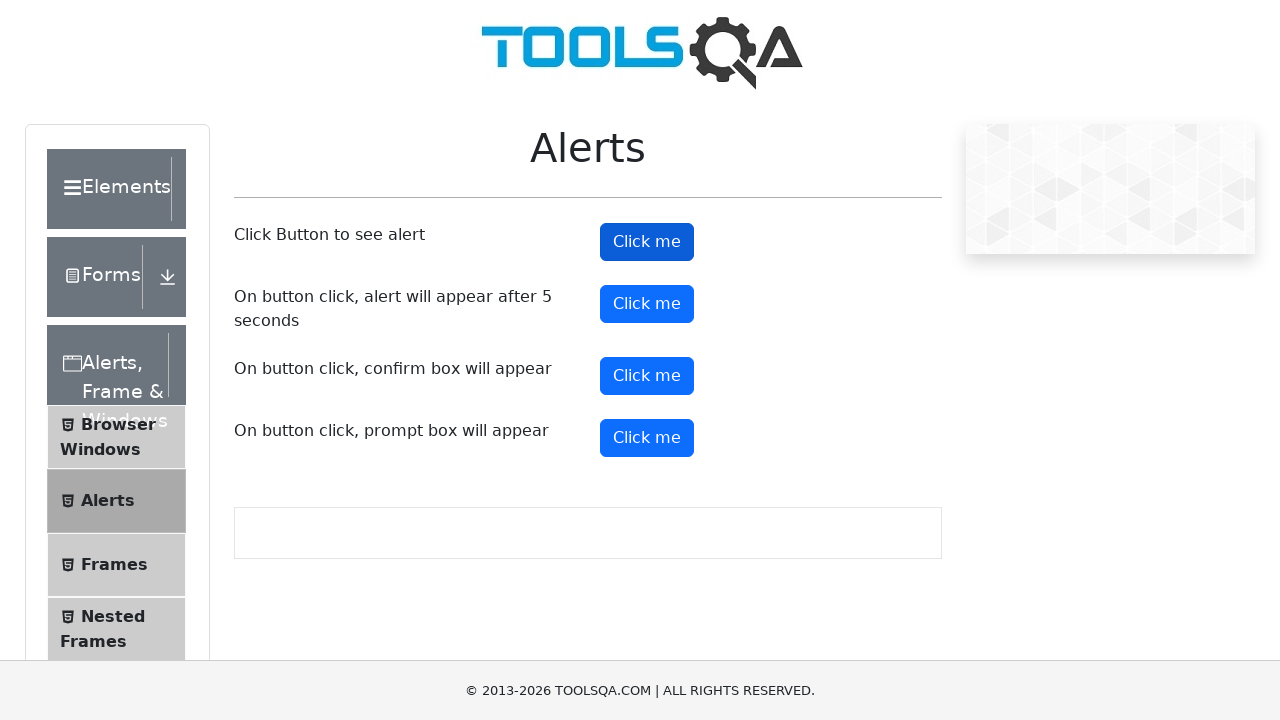

Clicked confirm button to trigger confirm dialog at (647, 376) on #confirmButton
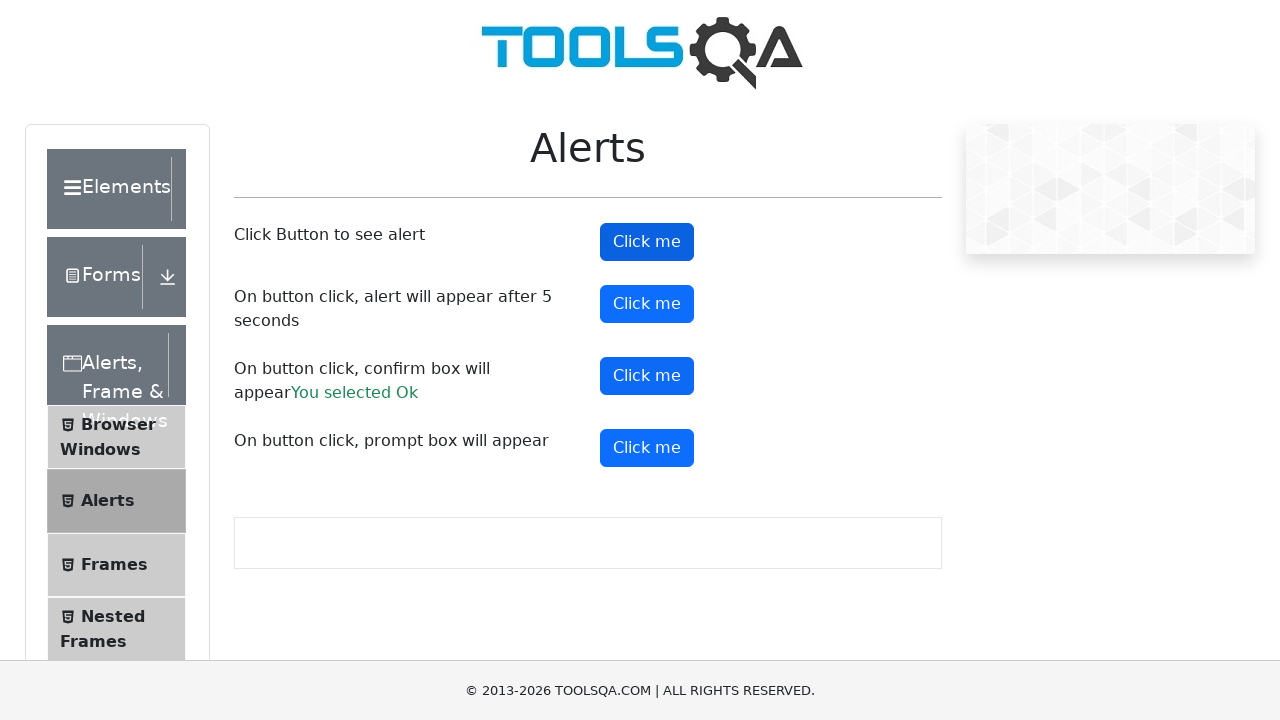

Waited for confirm dialog to be dismissed
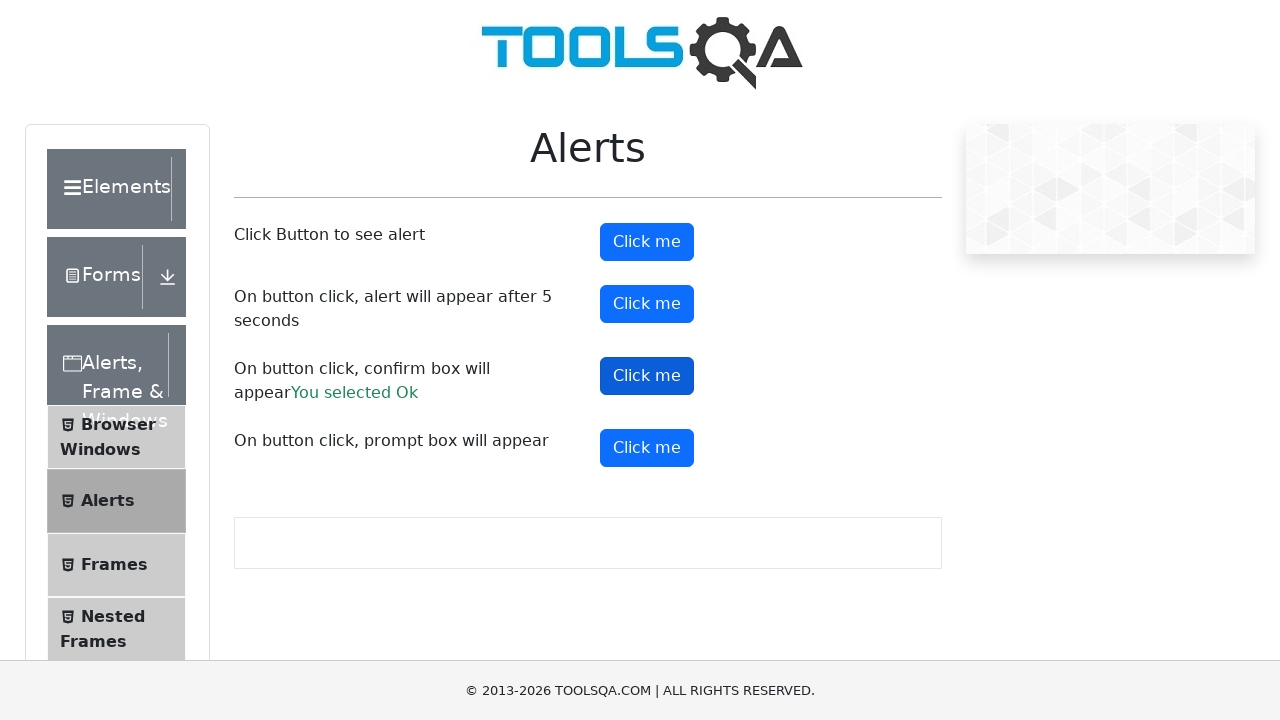

Set up dialog handler to accept prompt with text 'Sumit'
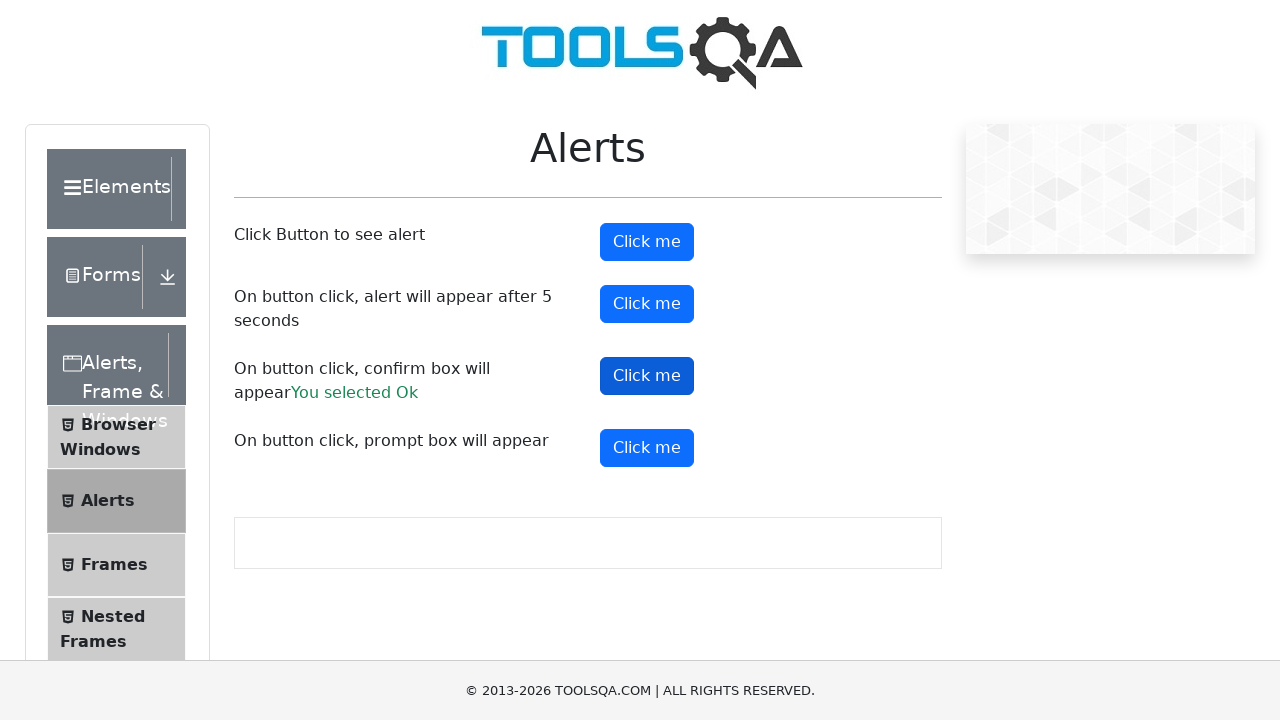

Clicked prompt button to trigger prompt dialog at (647, 448) on #promtButton
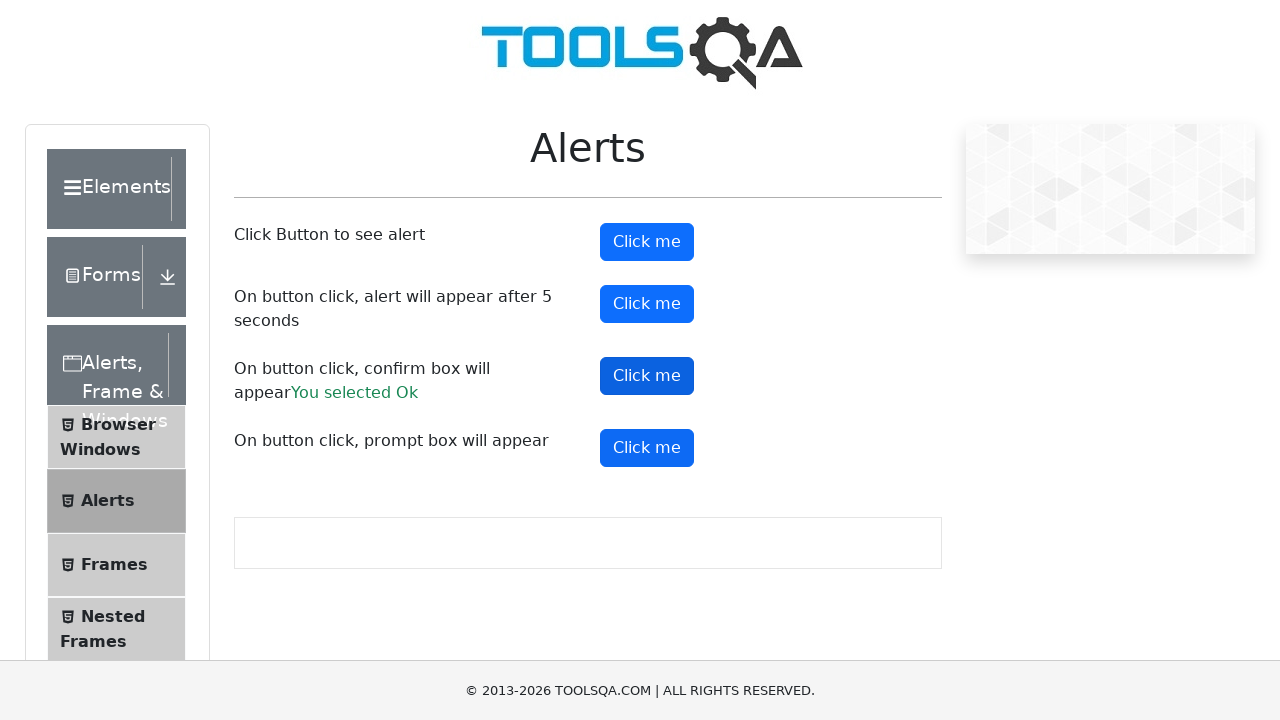

Waited for prompt dialog to be accepted with text input
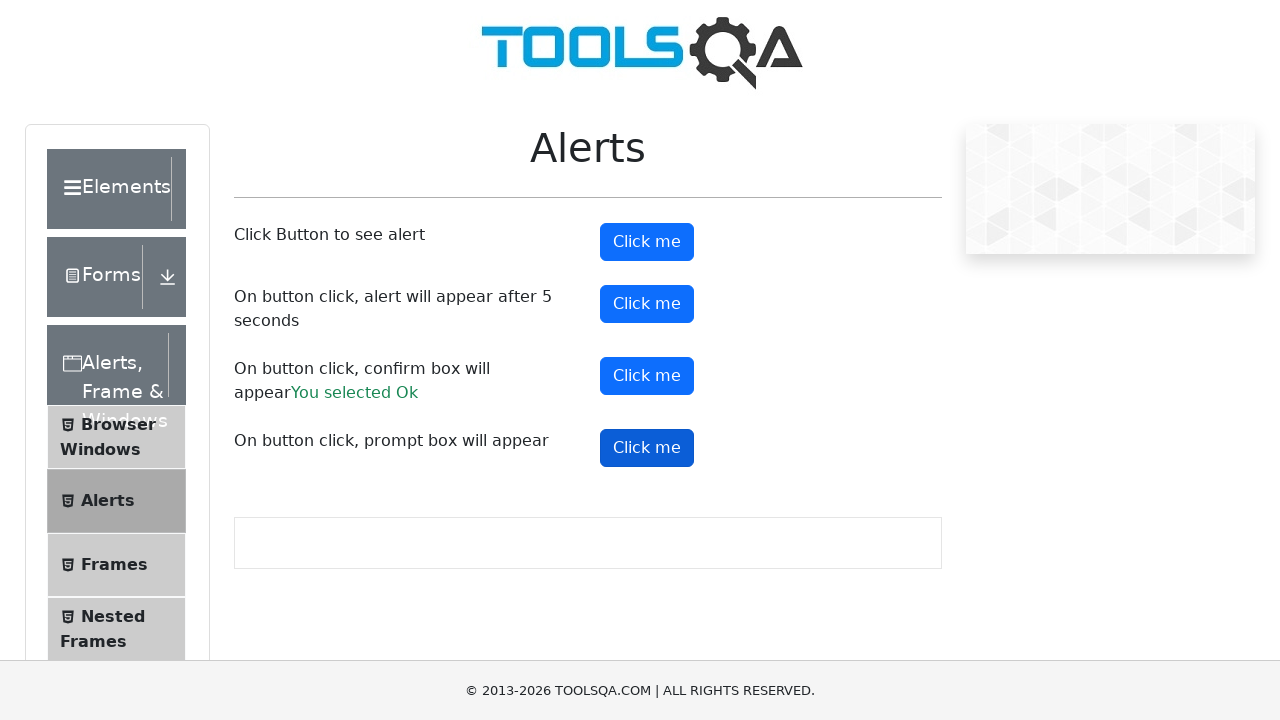

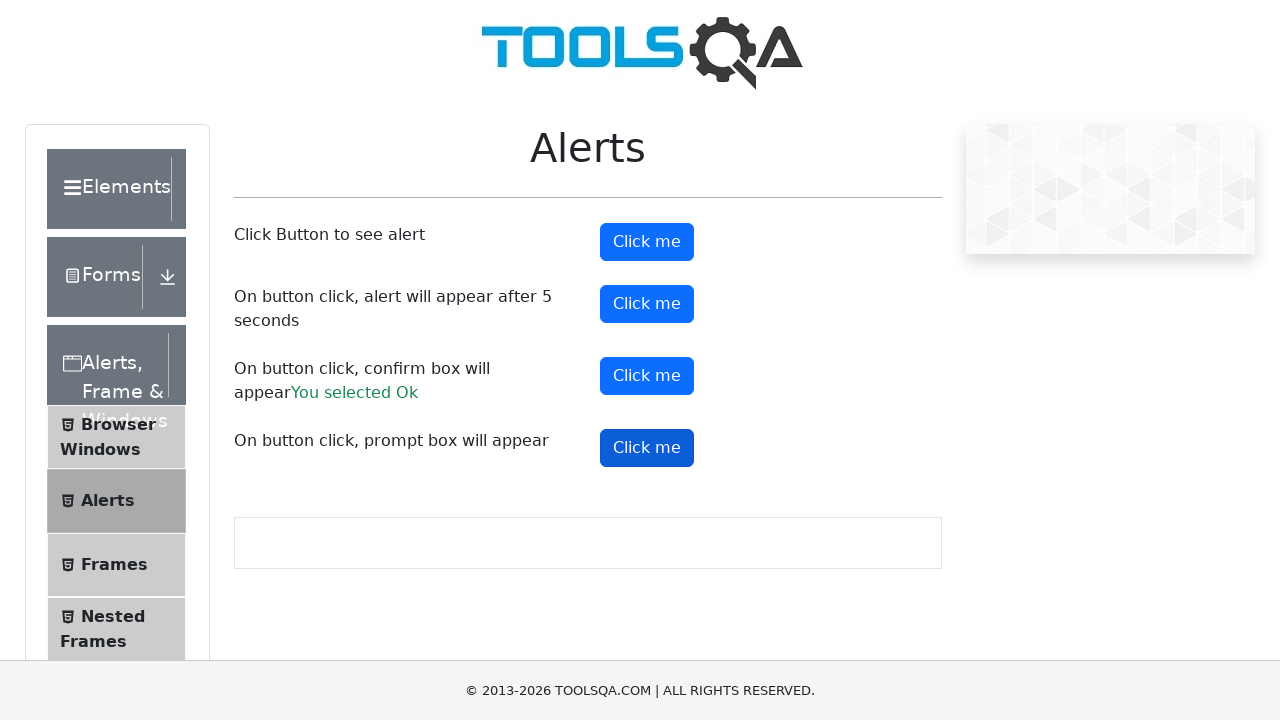